Tests that entering an employee ID populates the employee name field automatically.

Starting URL: https://splendorous-starlight-c2b50a.netlify.app/

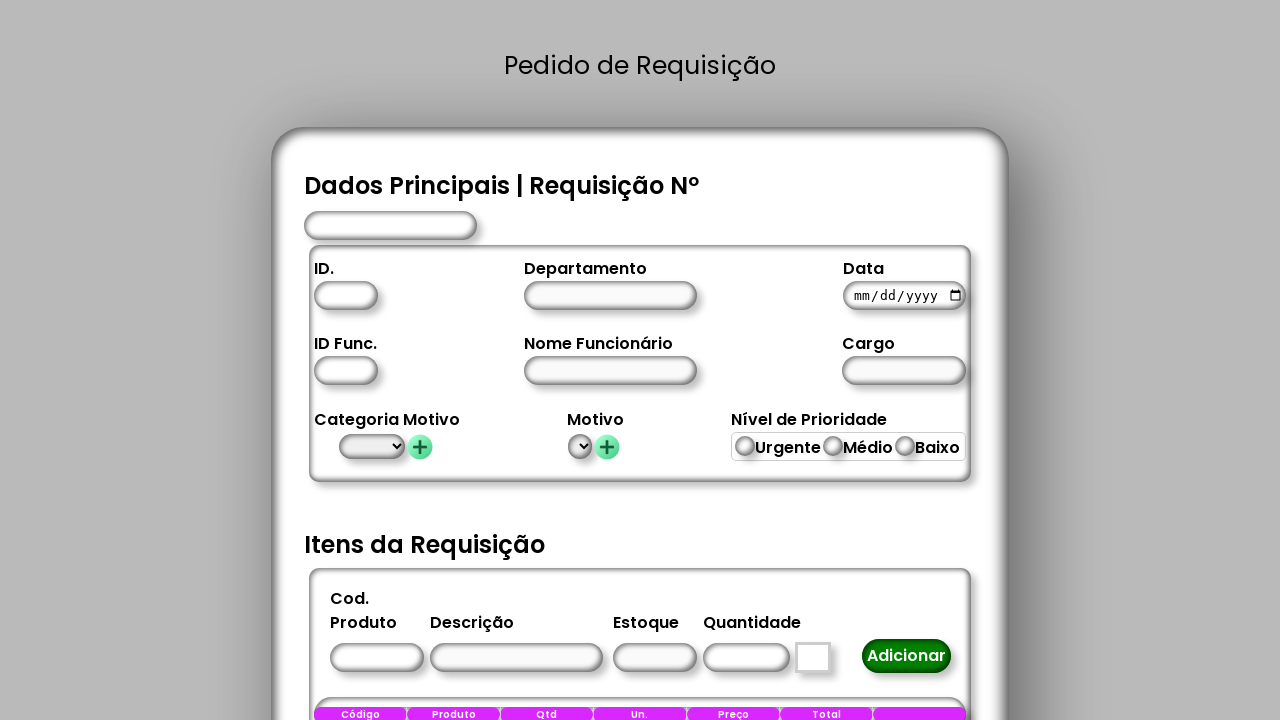

Clicked employee ID field at (346, 371) on #idFuncionario
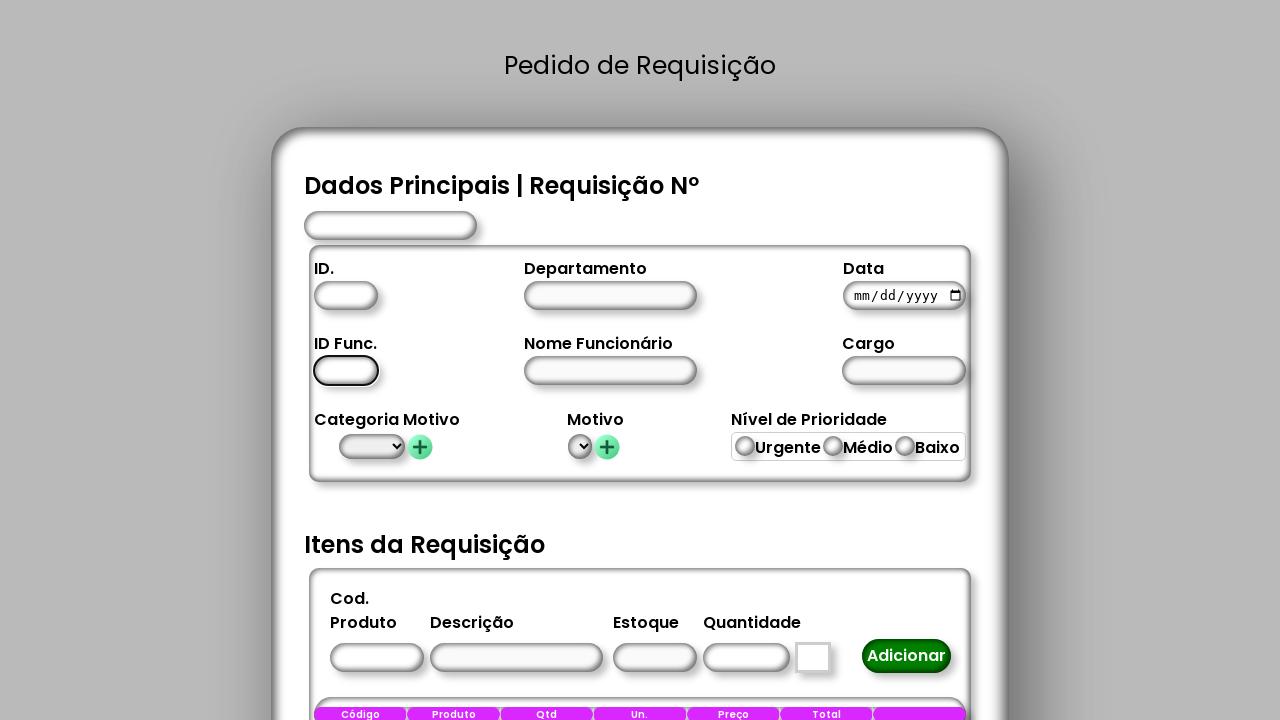

Filled employee ID field with '1' on #idFuncionario
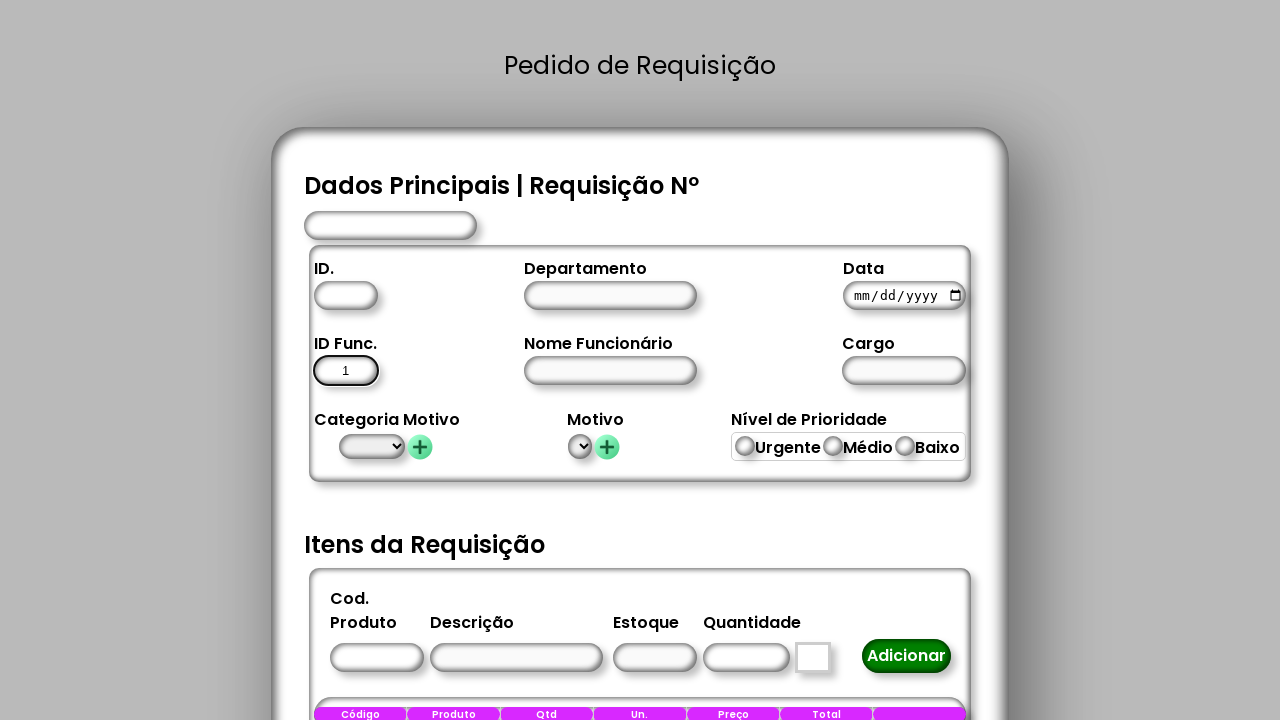

Clicked body to trigger blur event and populate employee name at (640, 360) on body
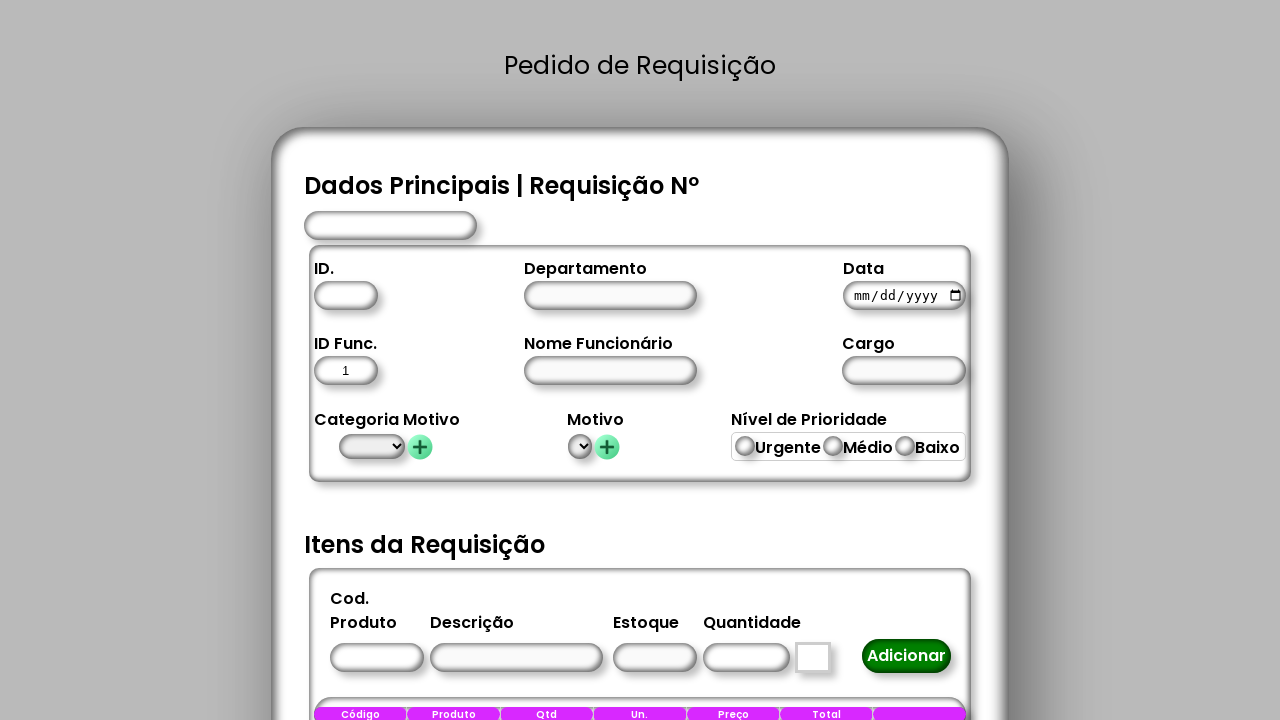

Clicked employee ID field again at (346, 371) on #idFuncionario
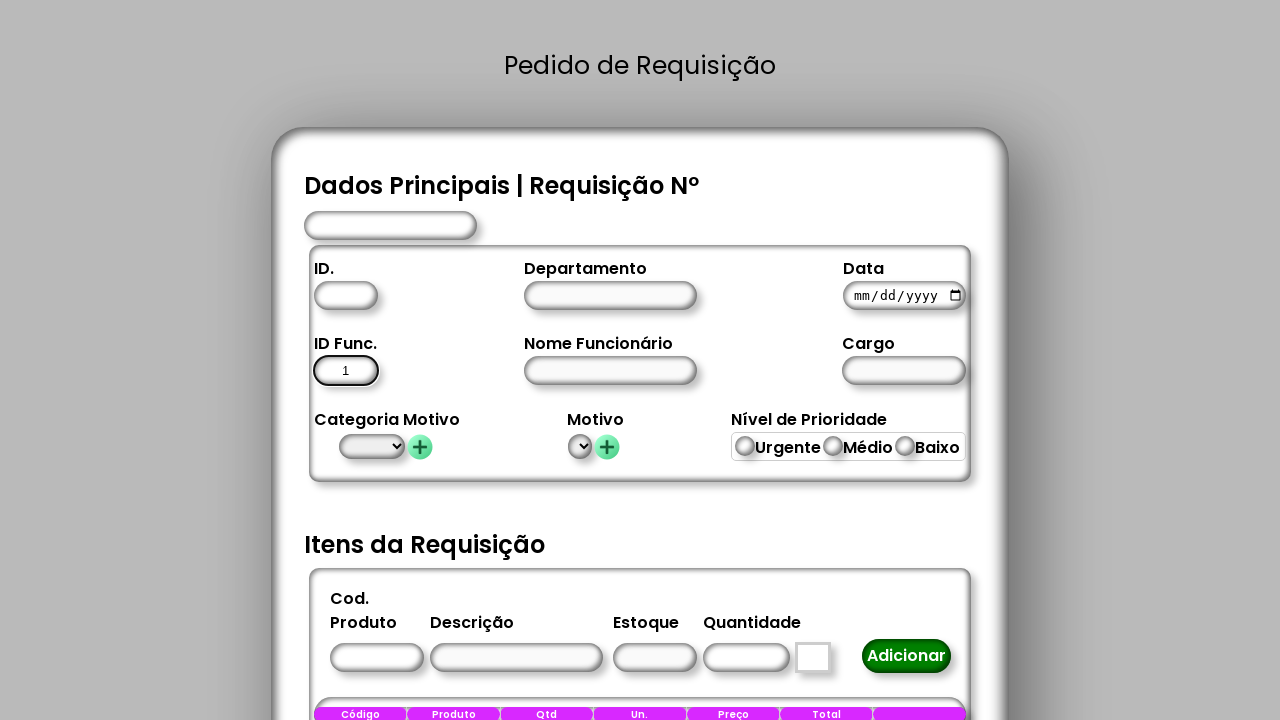

Waited 3 seconds for processing
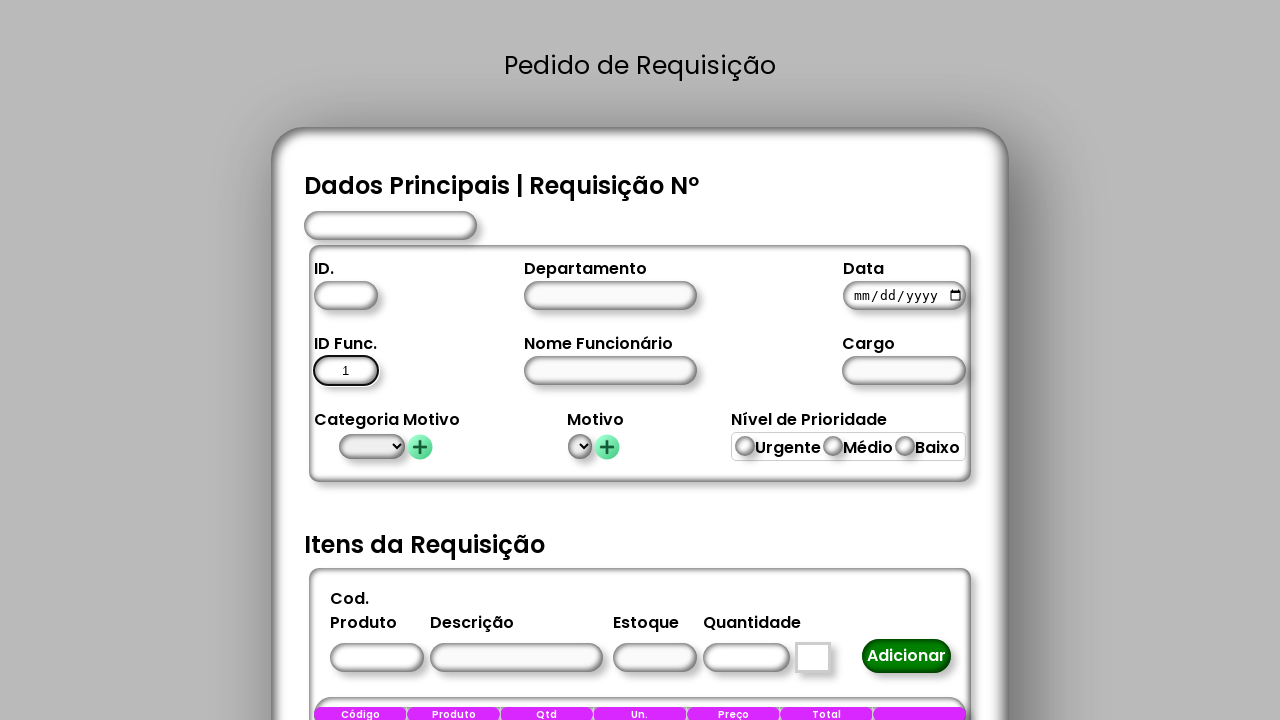

Employee name field appeared, confirming automatic population
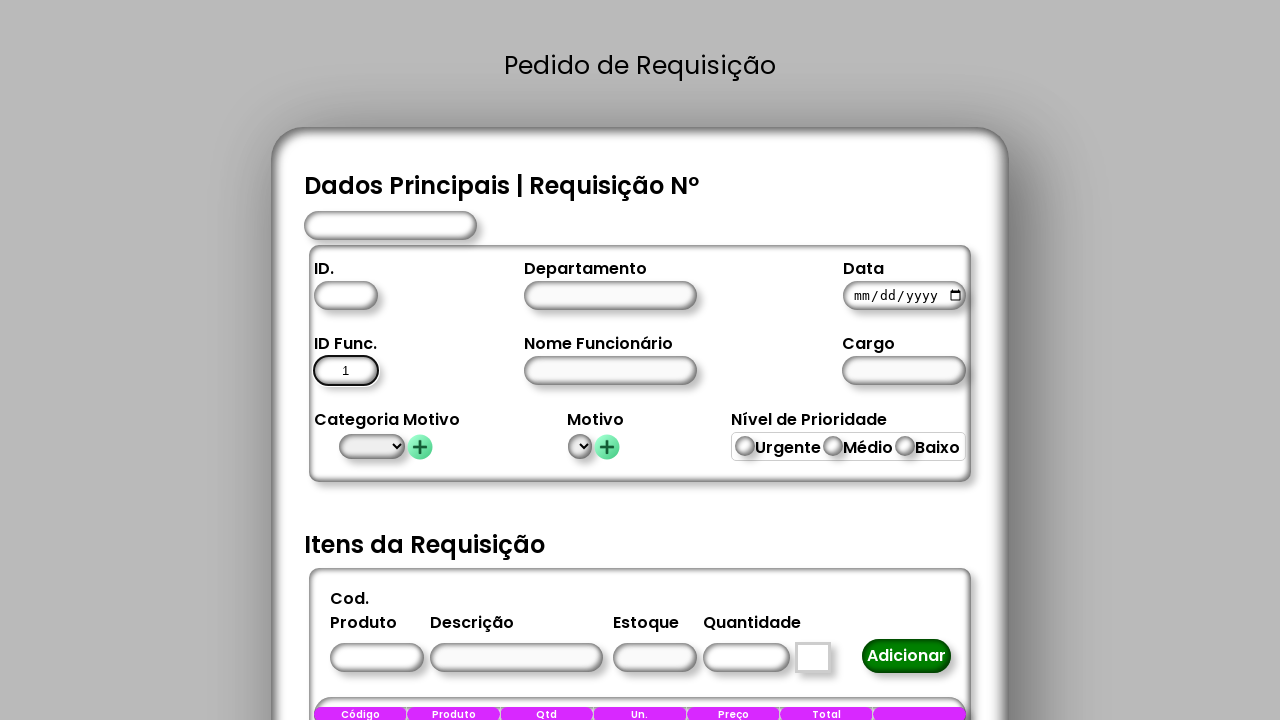

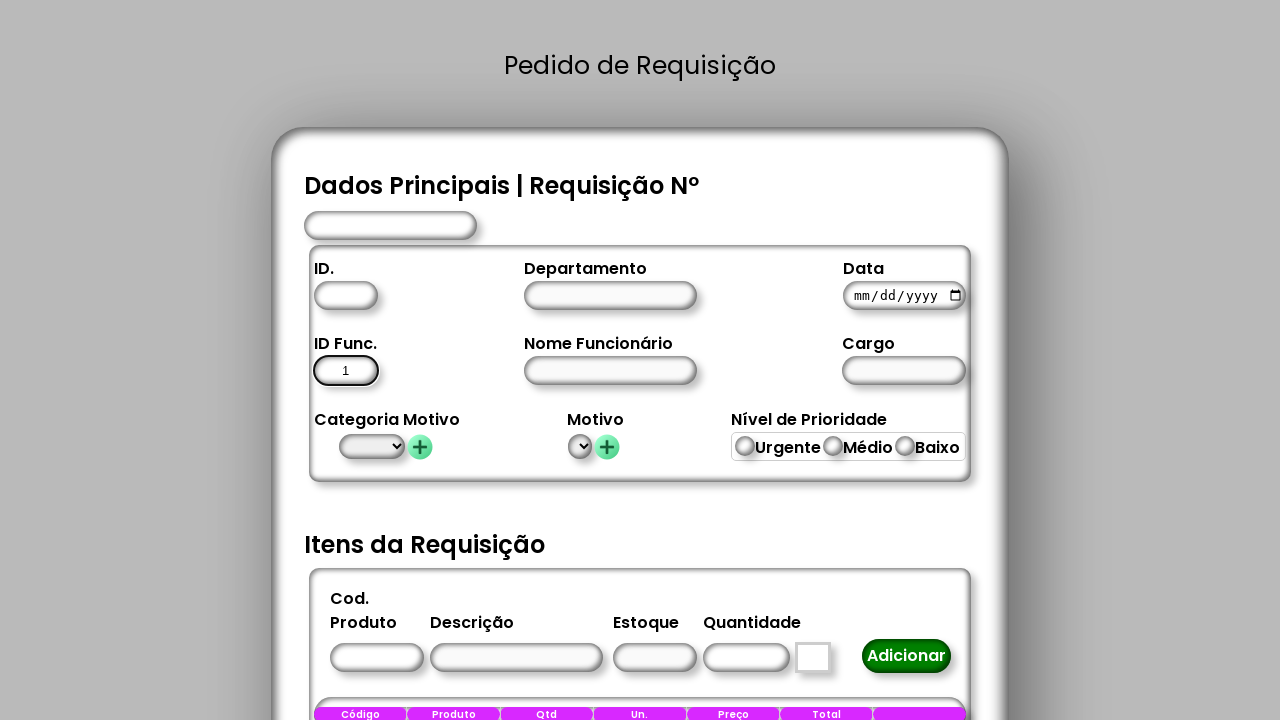